Navigates to the demo apps UI page to test multiline text area functionality

Starting URL: https://demoapps.qspiders.com/ui

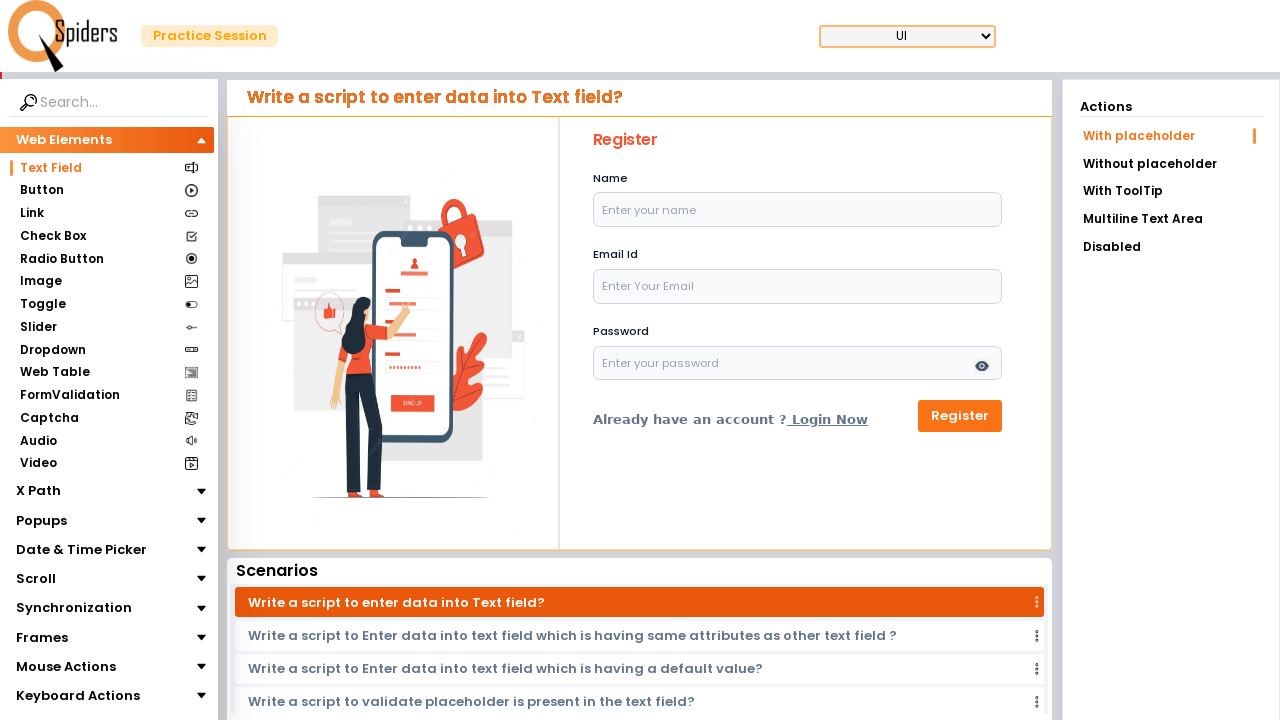

Navigated to demo apps UI page
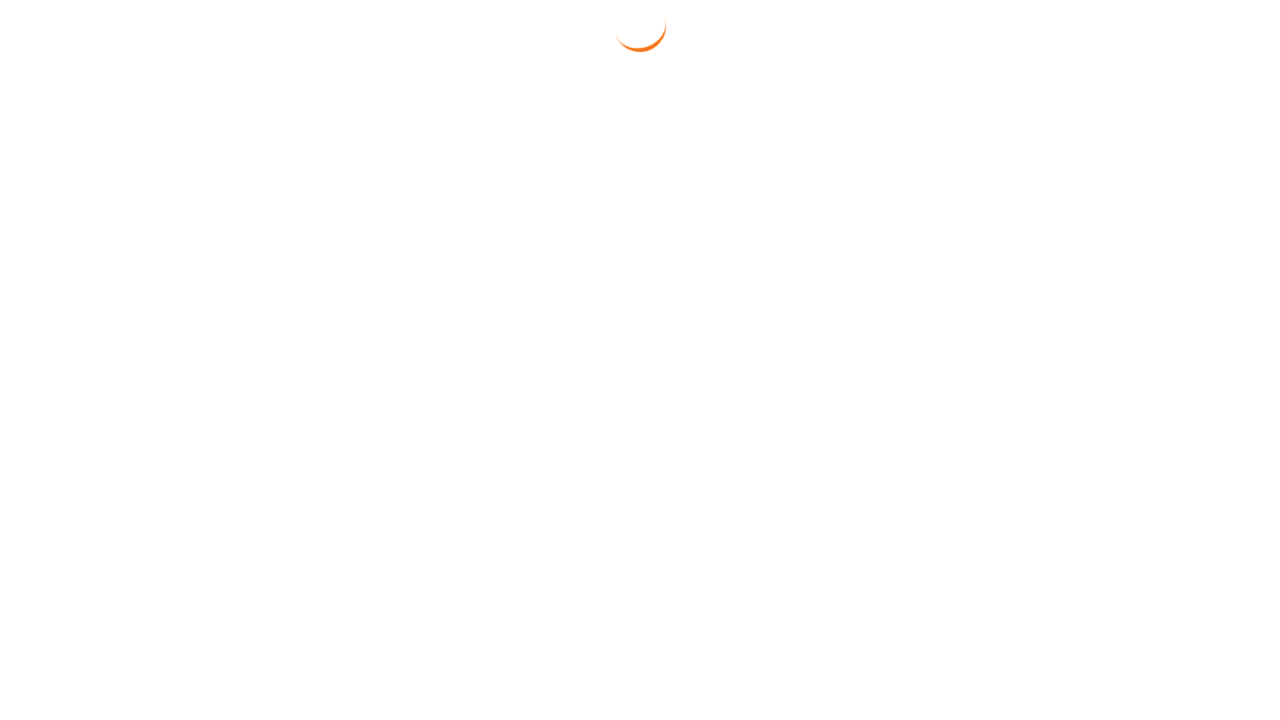

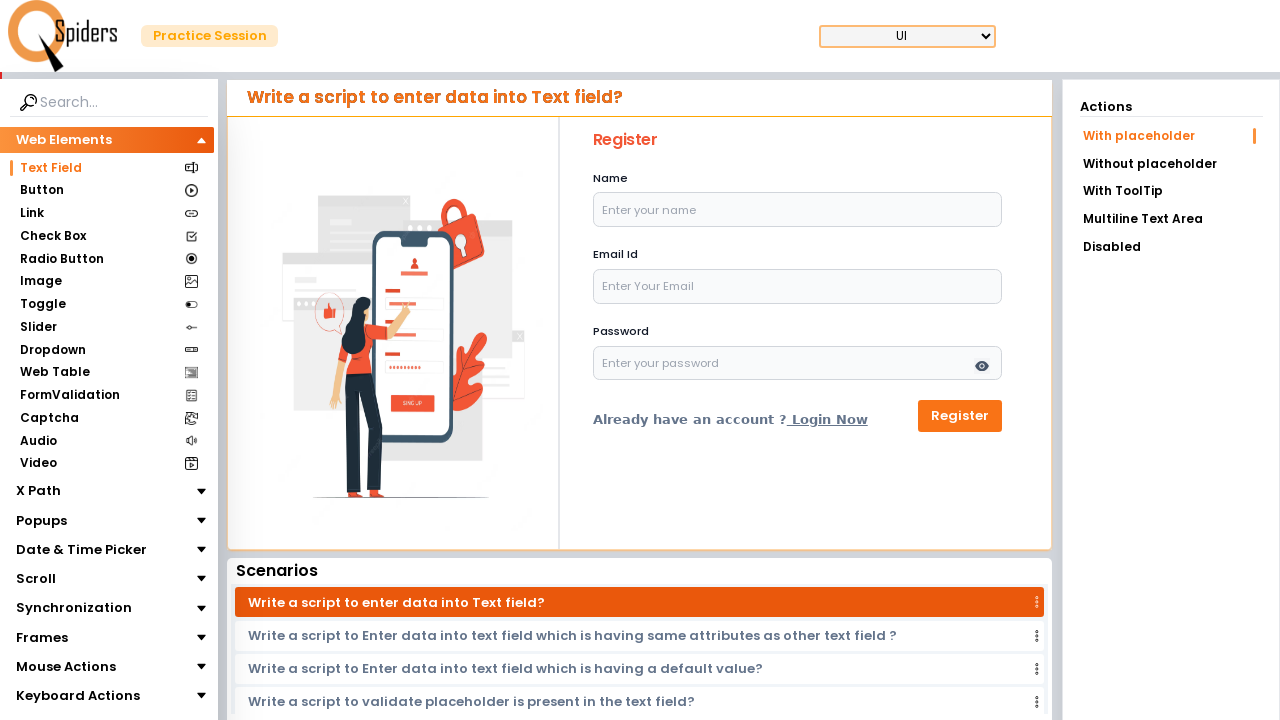